Tests that a todo item is removed if edited to an empty string

Starting URL: https://demo.playwright.dev/todomvc

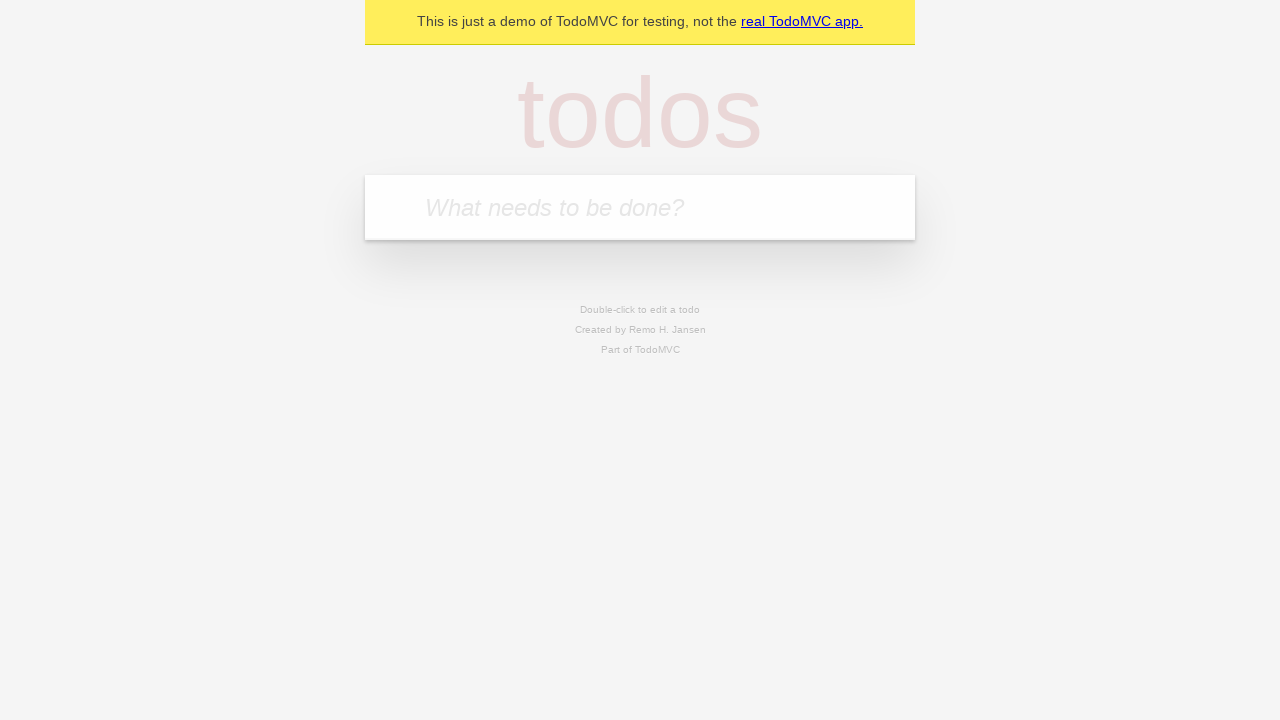

Filled first todo input with 'buy some cheese' on internal:attr=[placeholder="What needs to be done?"i]
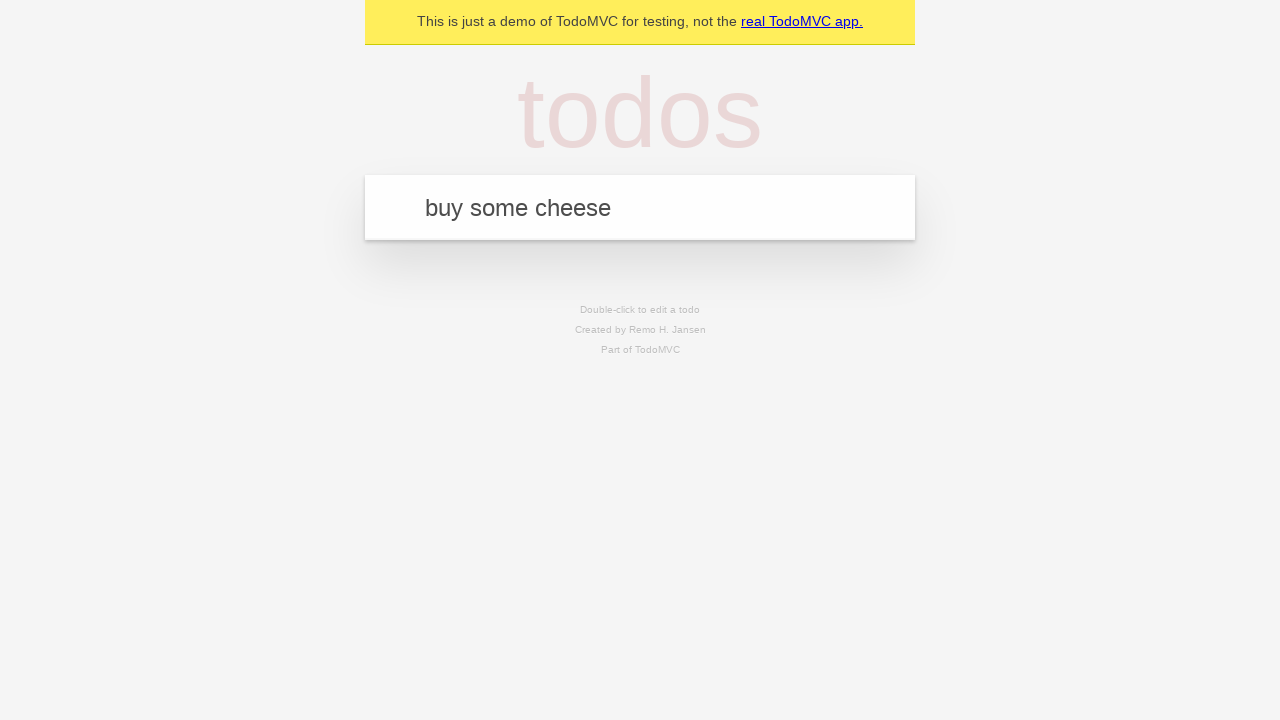

Pressed Enter to create first todo item on internal:attr=[placeholder="What needs to be done?"i]
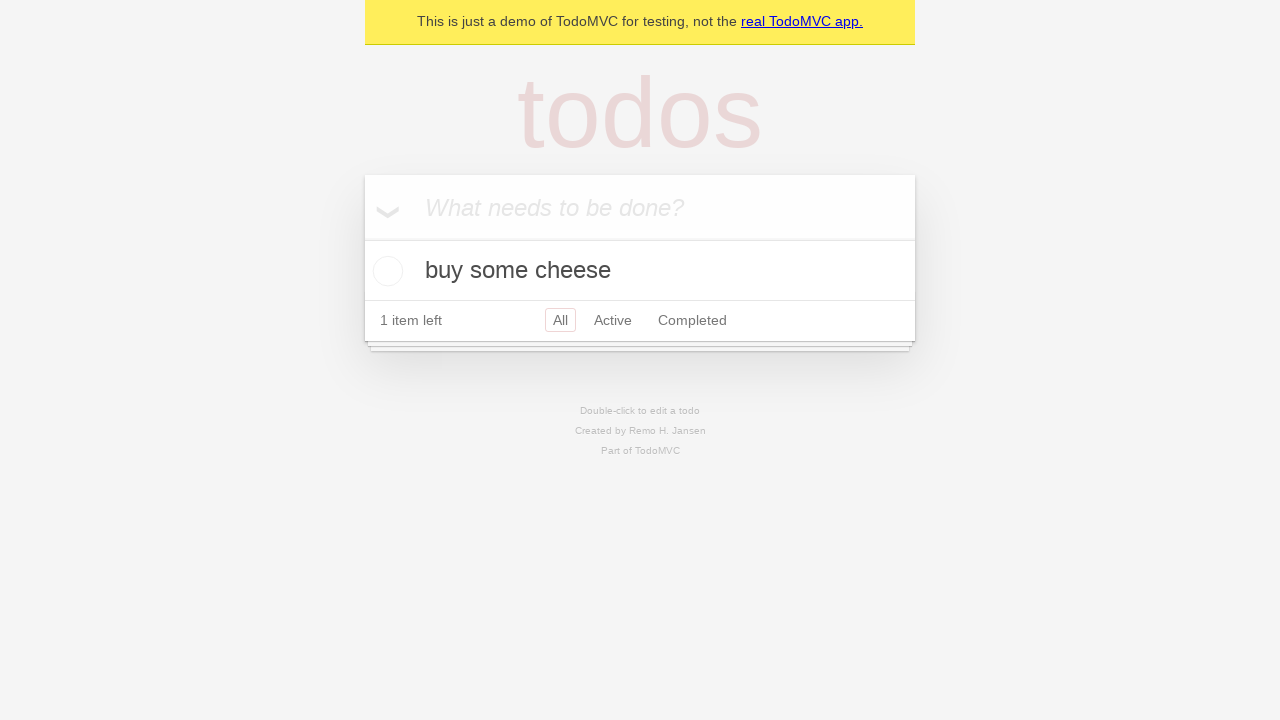

Filled second todo input with 'feed the cat' on internal:attr=[placeholder="What needs to be done?"i]
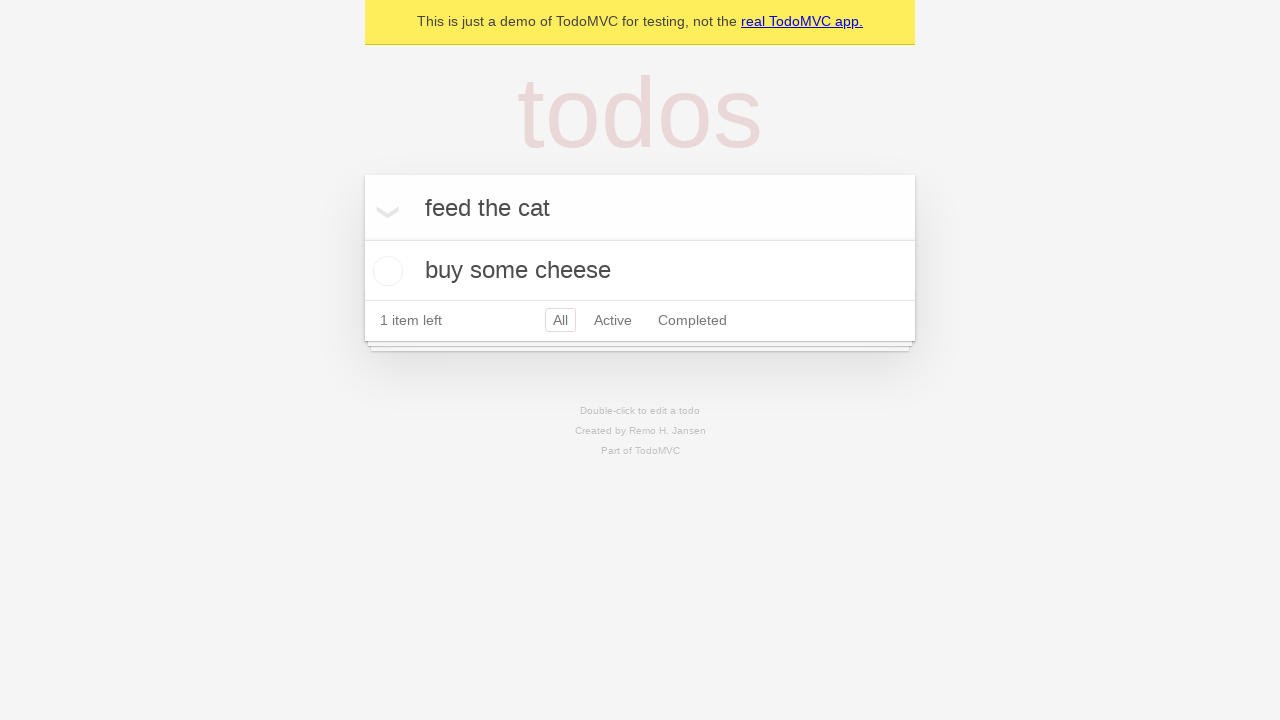

Pressed Enter to create second todo item on internal:attr=[placeholder="What needs to be done?"i]
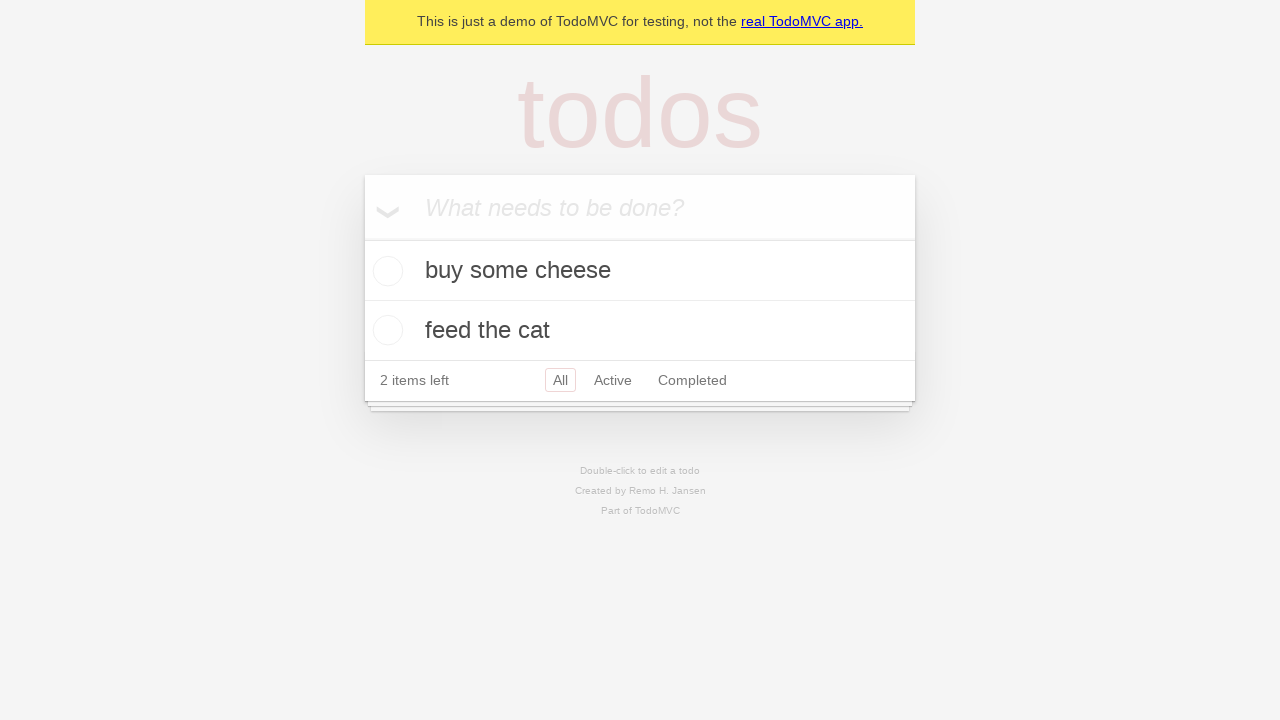

Filled third todo input with 'book a doctors appointment' on internal:attr=[placeholder="What needs to be done?"i]
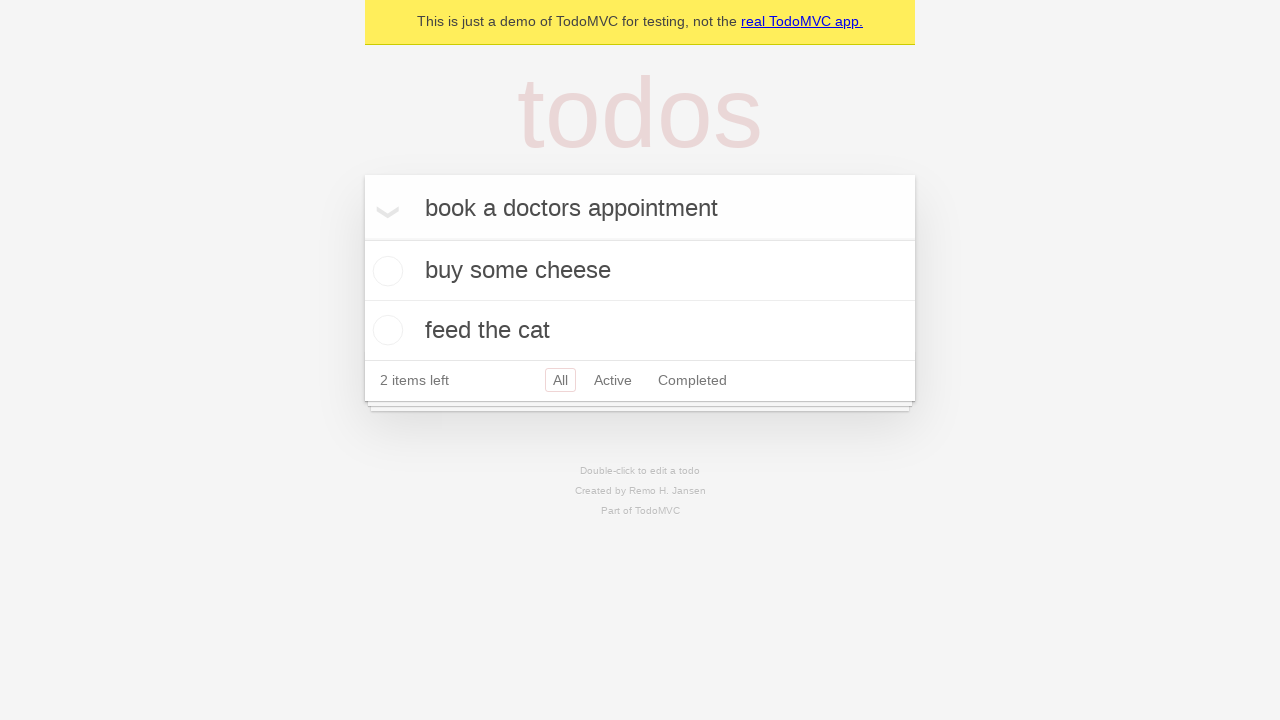

Pressed Enter to create third todo item on internal:attr=[placeholder="What needs to be done?"i]
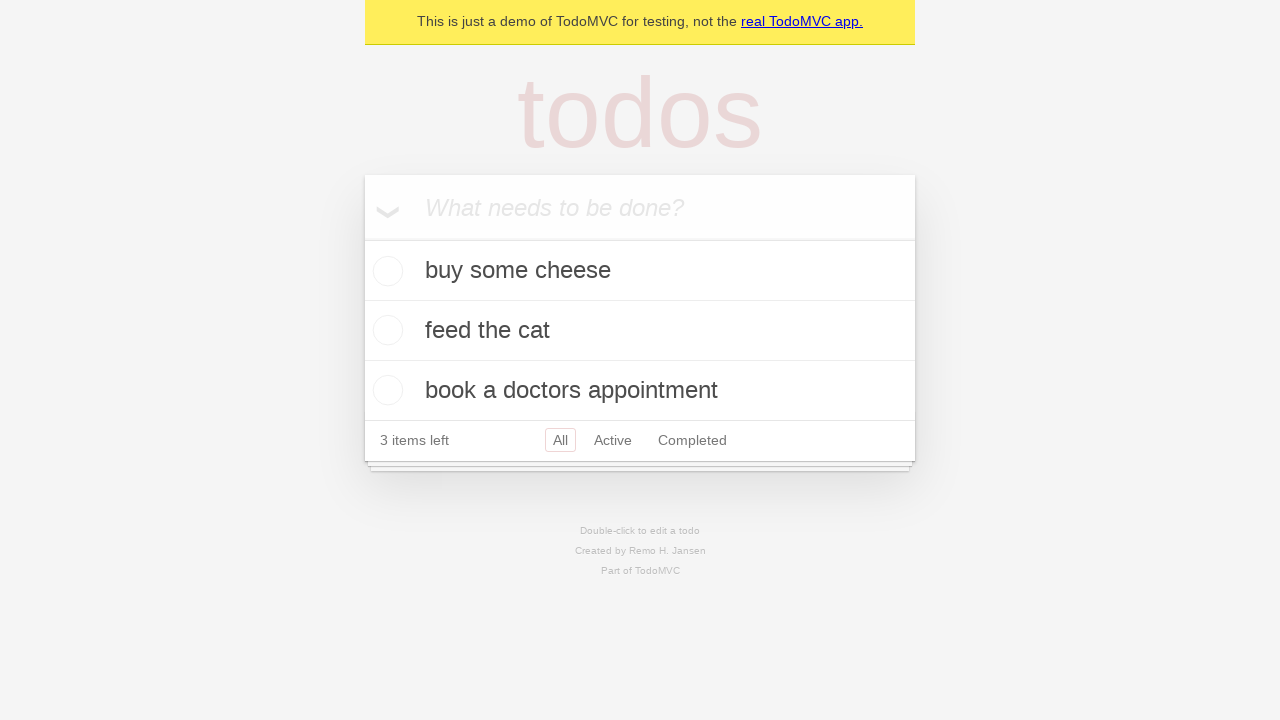

Double-clicked second todo item to enter edit mode at (640, 331) on internal:testid=[data-testid="todo-item"s] >> nth=1
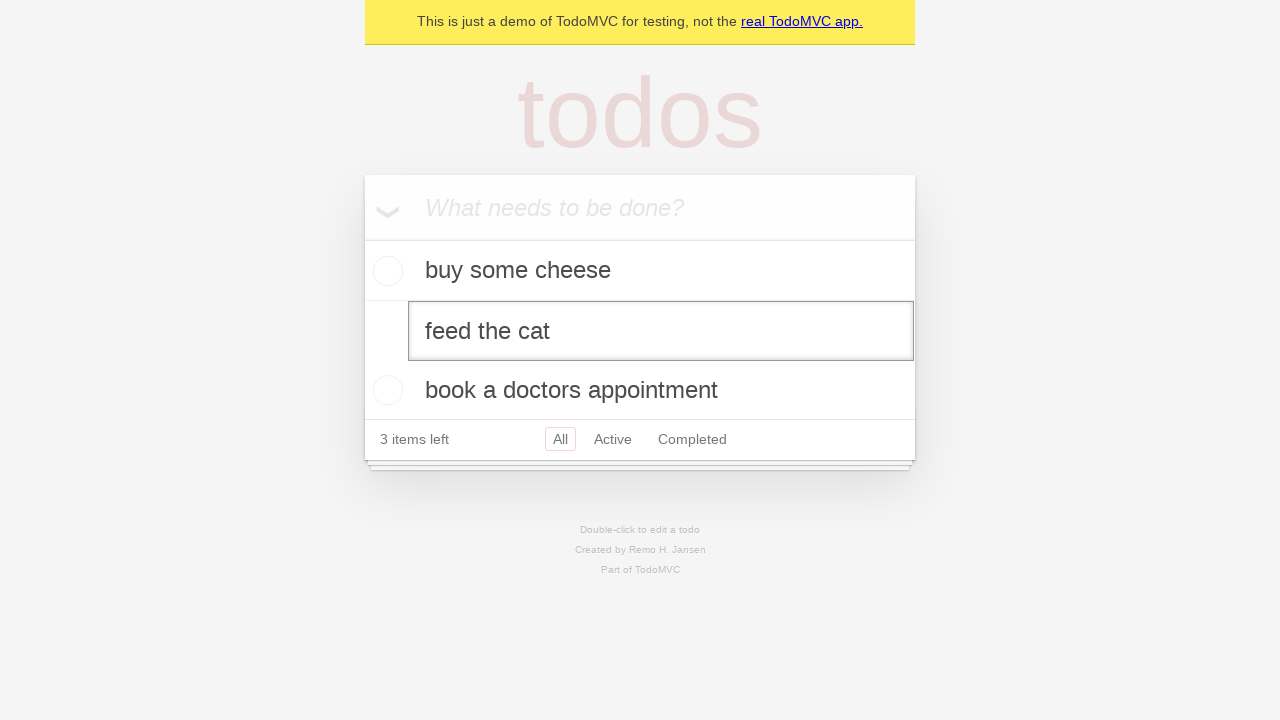

Cleared the edit textbox for second todo item on internal:testid=[data-testid="todo-item"s] >> nth=1 >> internal:role=textbox[nam
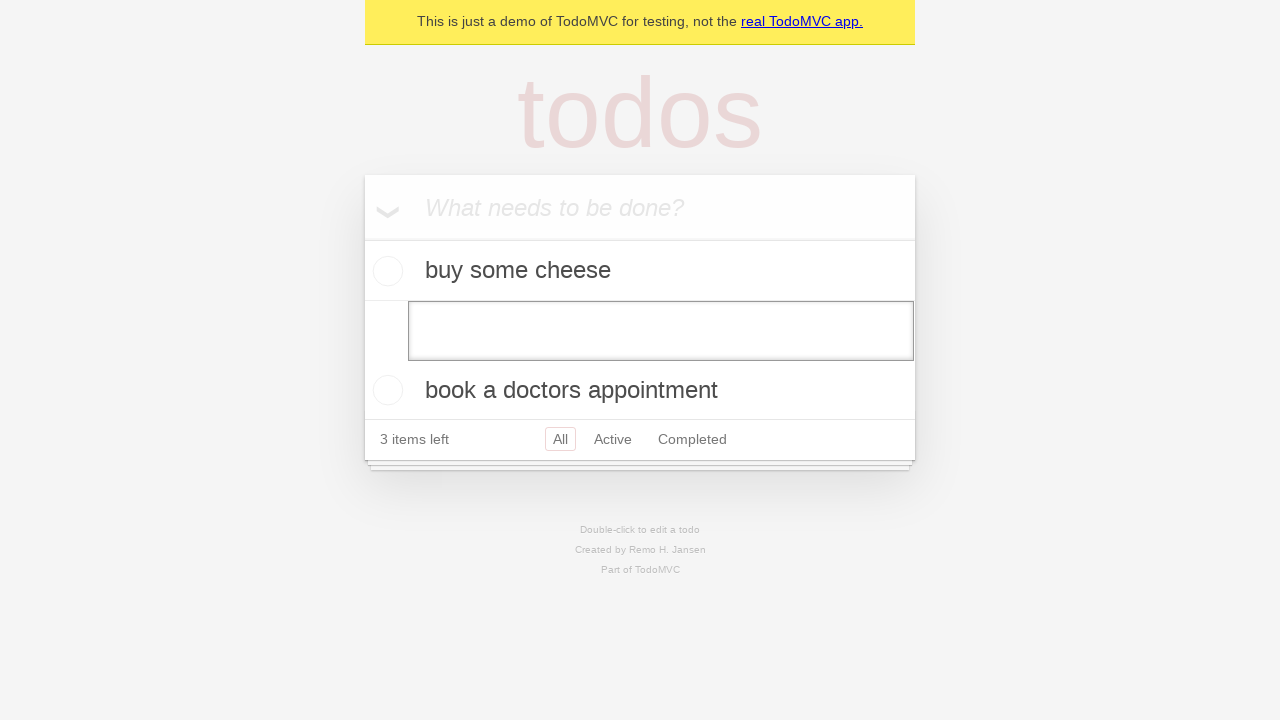

Pressed Enter to confirm empty text, removing the todo item on internal:testid=[data-testid="todo-item"s] >> nth=1 >> internal:role=textbox[nam
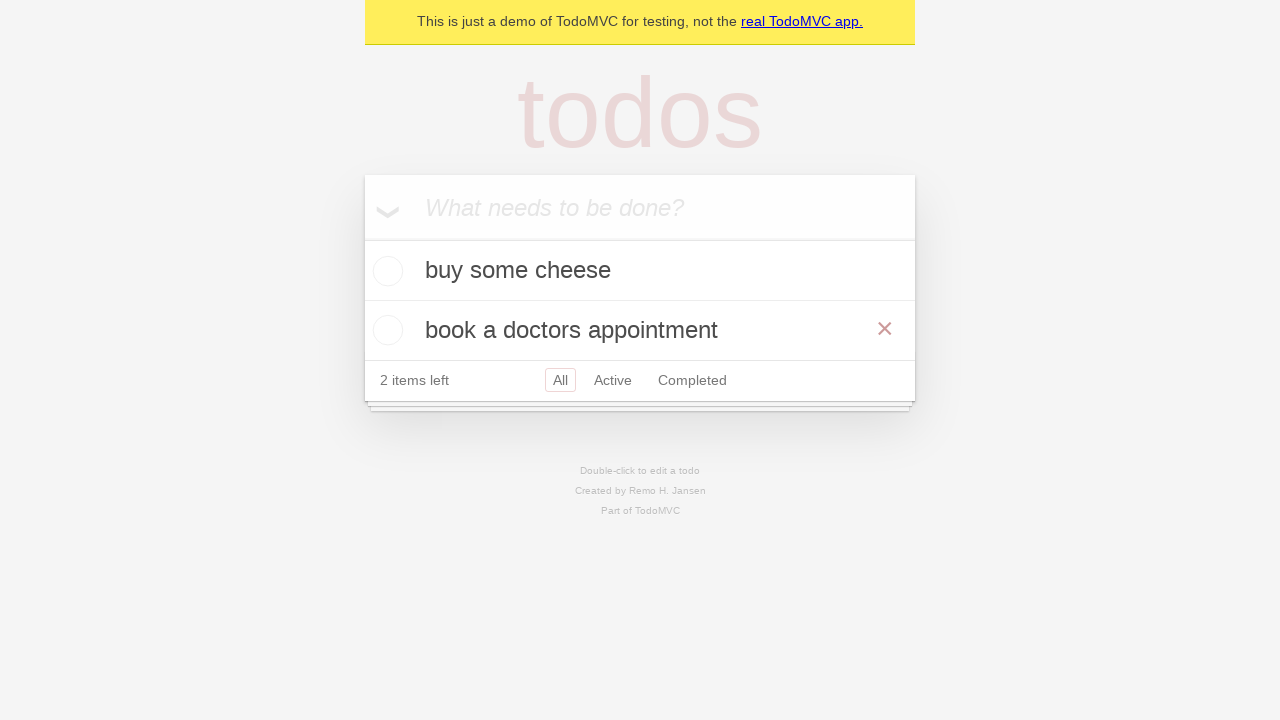

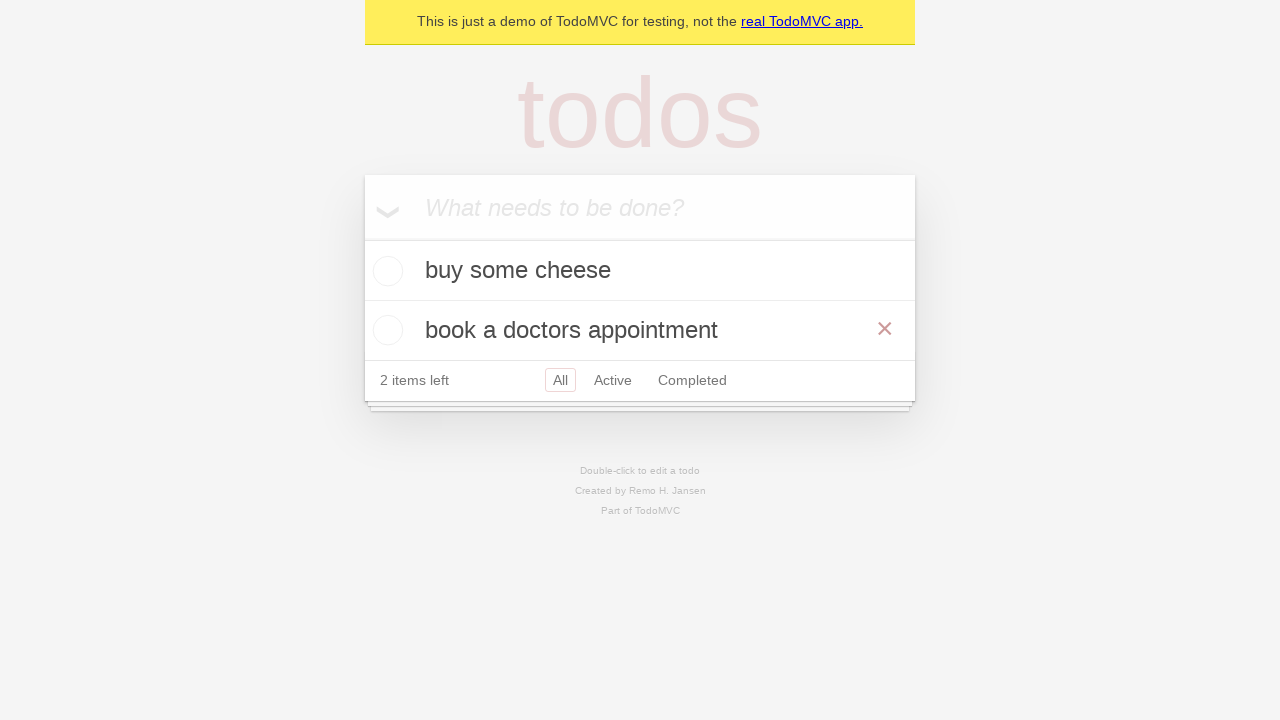